Tests marking all todo items as completed using the toggle all checkbox

Starting URL: https://demo.playwright.dev/todomvc

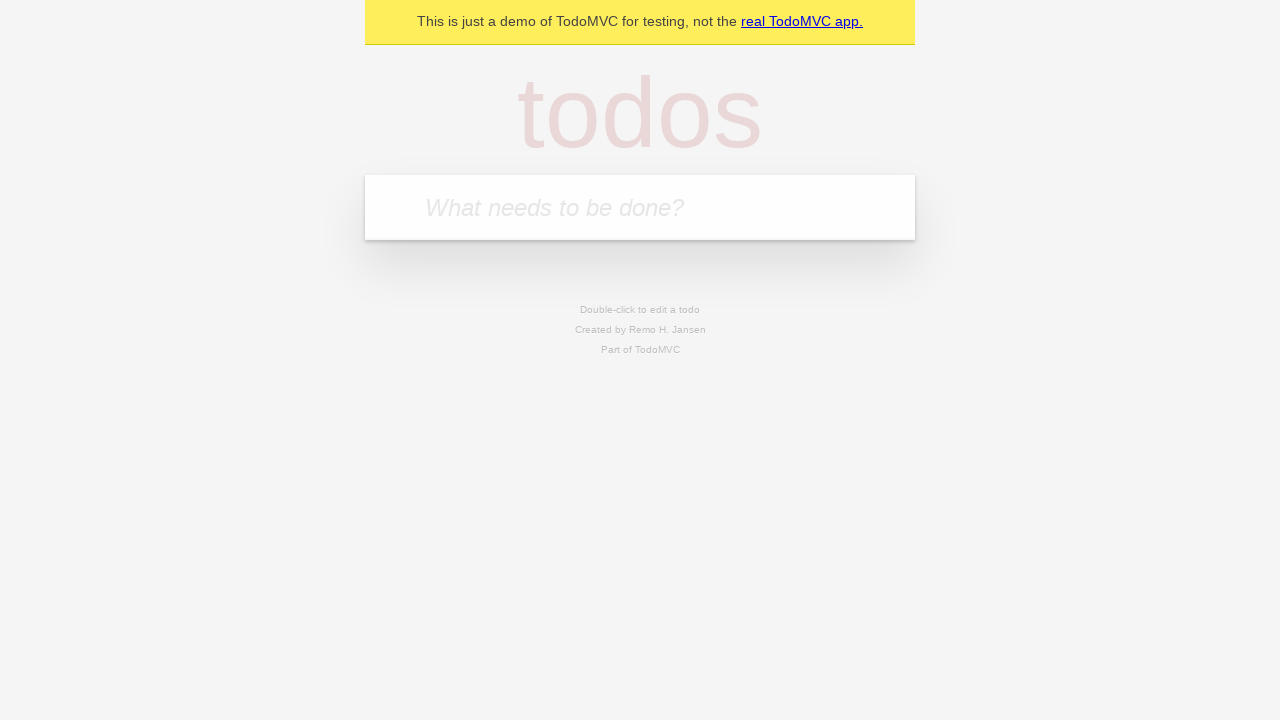

Filled todo input with 'buy some cheese' on internal:attr=[placeholder="What needs to be done?"i]
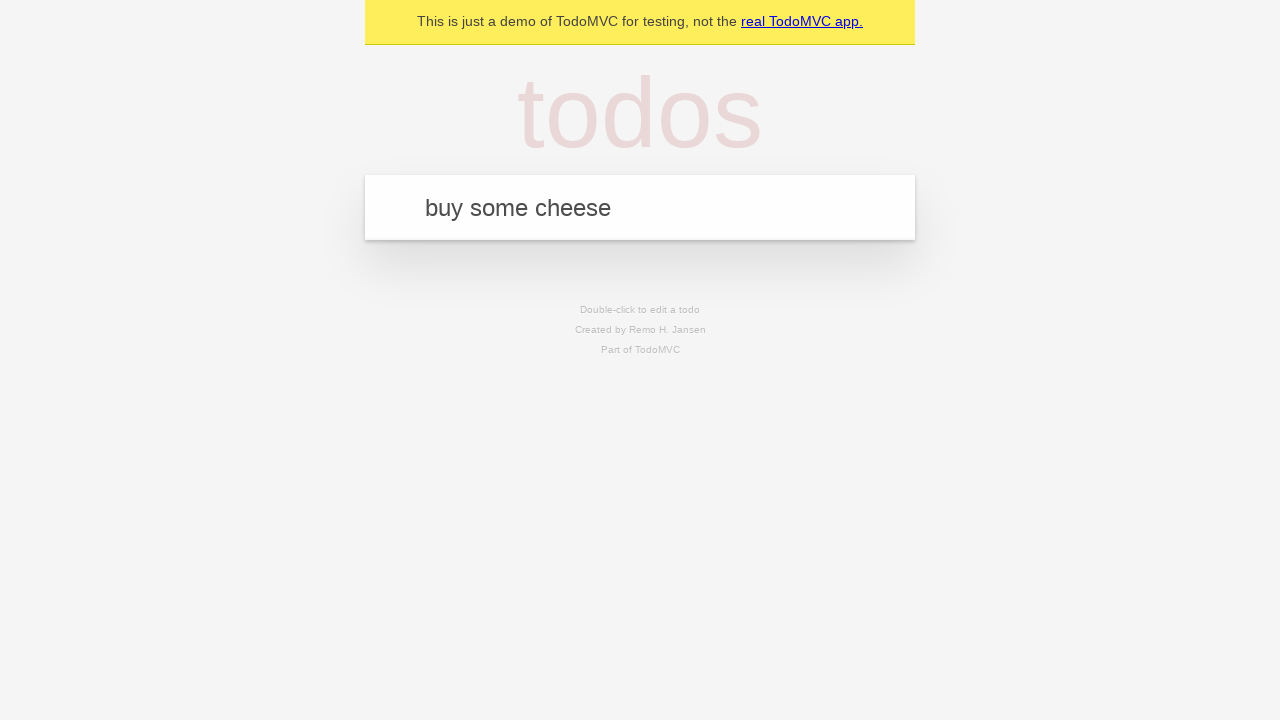

Pressed Enter to create todo 'buy some cheese' on internal:attr=[placeholder="What needs to be done?"i]
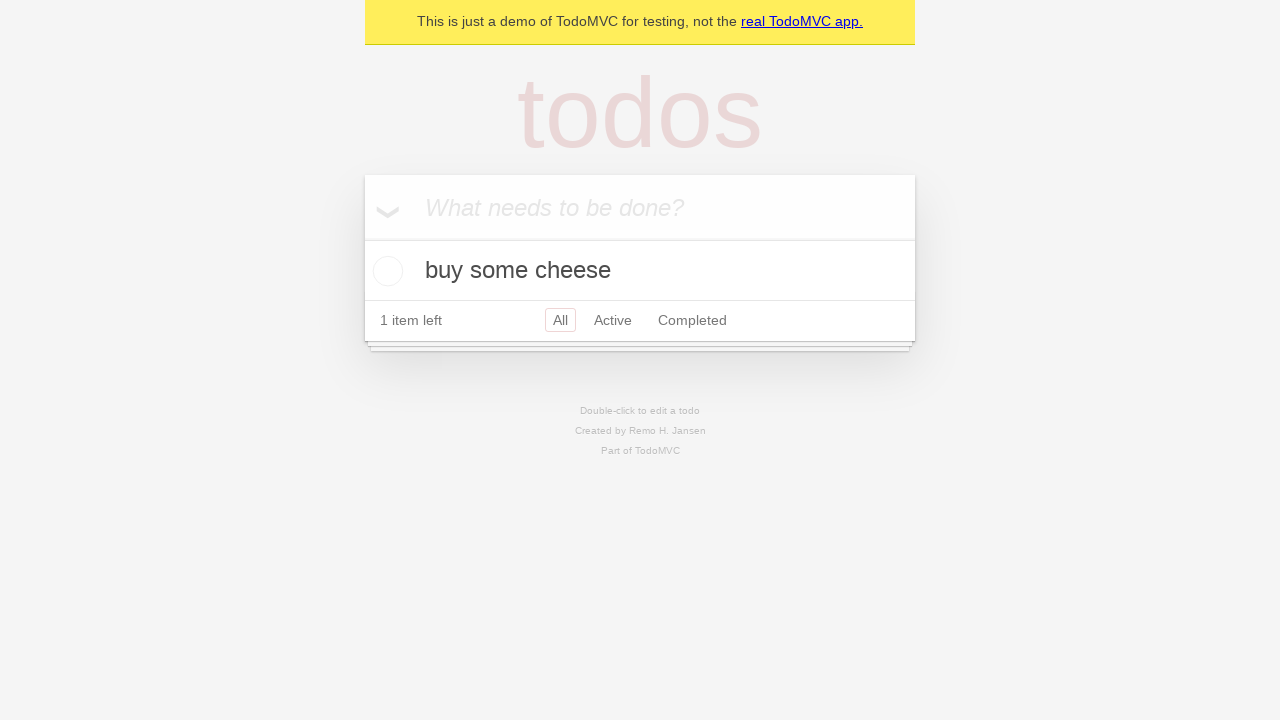

Filled todo input with 'feed the cat' on internal:attr=[placeholder="What needs to be done?"i]
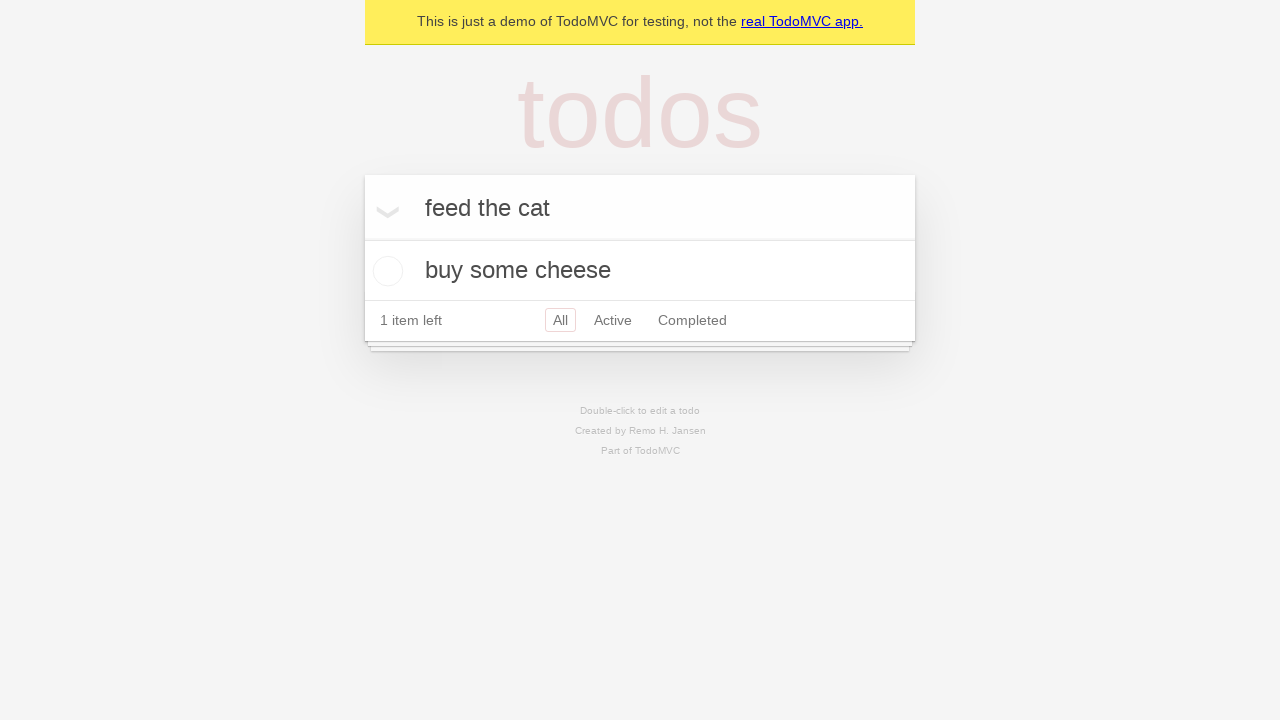

Pressed Enter to create todo 'feed the cat' on internal:attr=[placeholder="What needs to be done?"i]
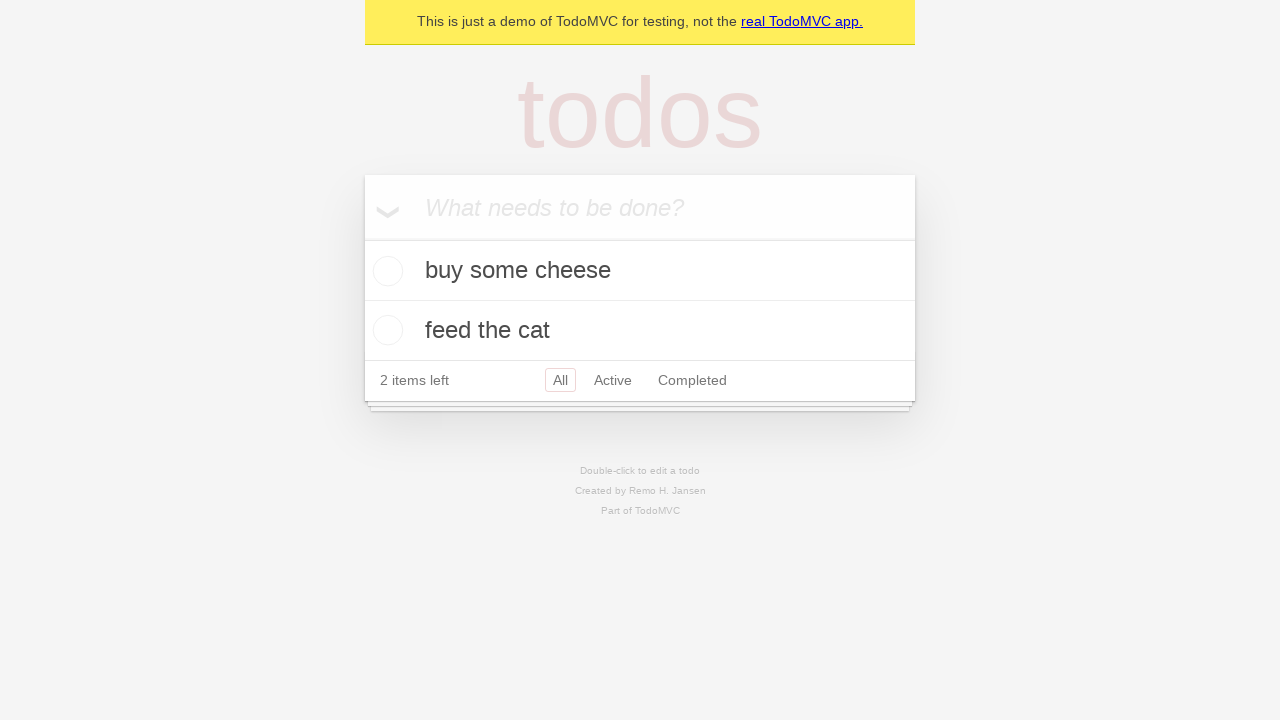

Filled todo input with 'book a doctors appointment' on internal:attr=[placeholder="What needs to be done?"i]
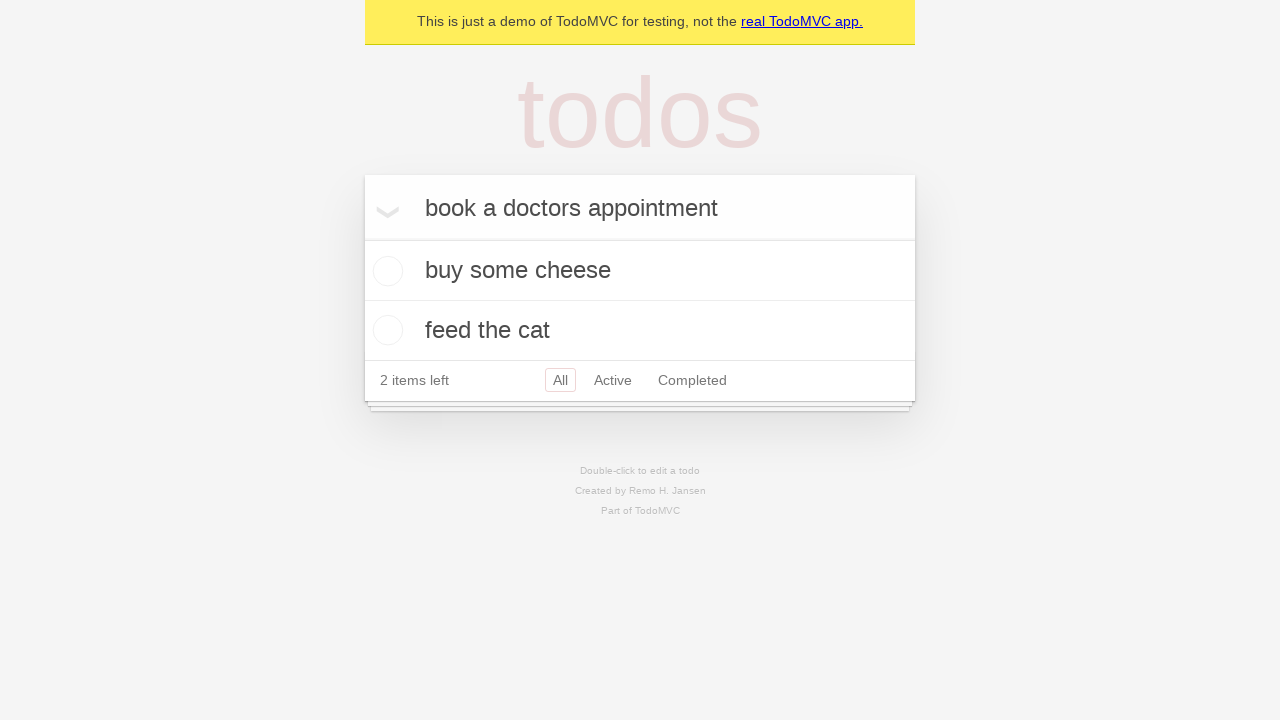

Pressed Enter to create todo 'book a doctors appointment' on internal:attr=[placeholder="What needs to be done?"i]
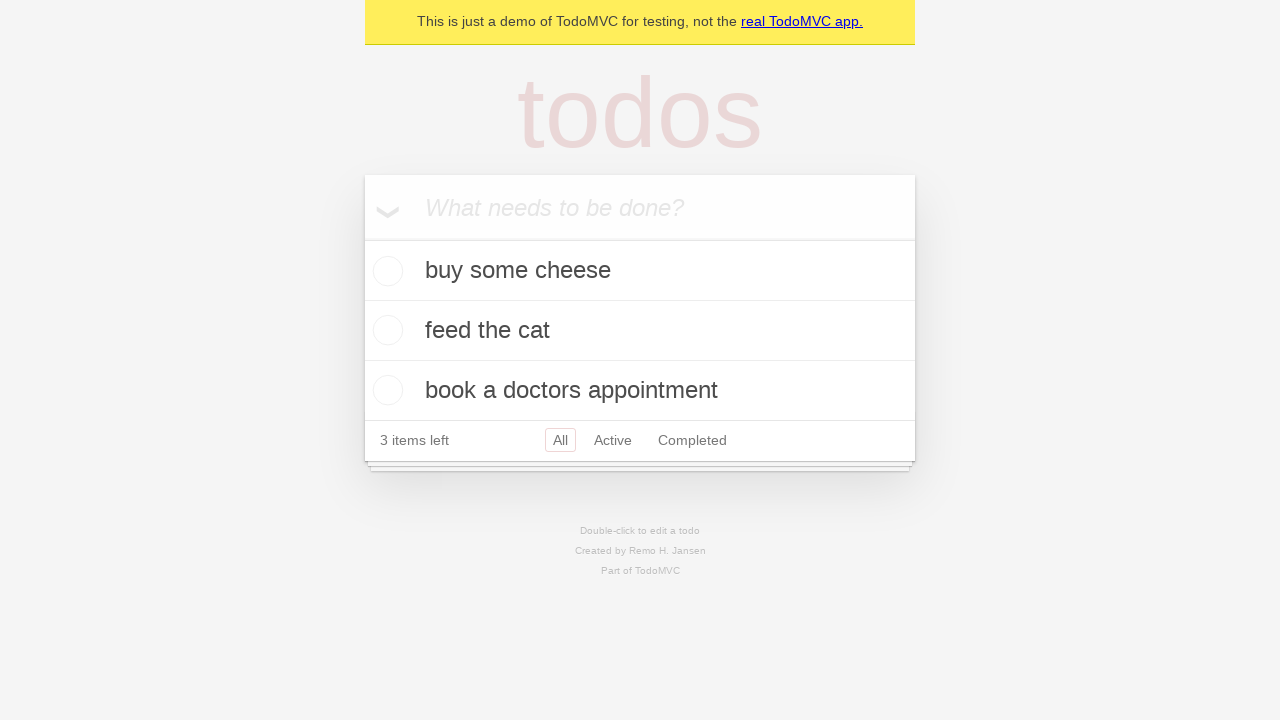

Clicked 'Mark all as complete' checkbox at (362, 238) on internal:label="Mark all as complete"i
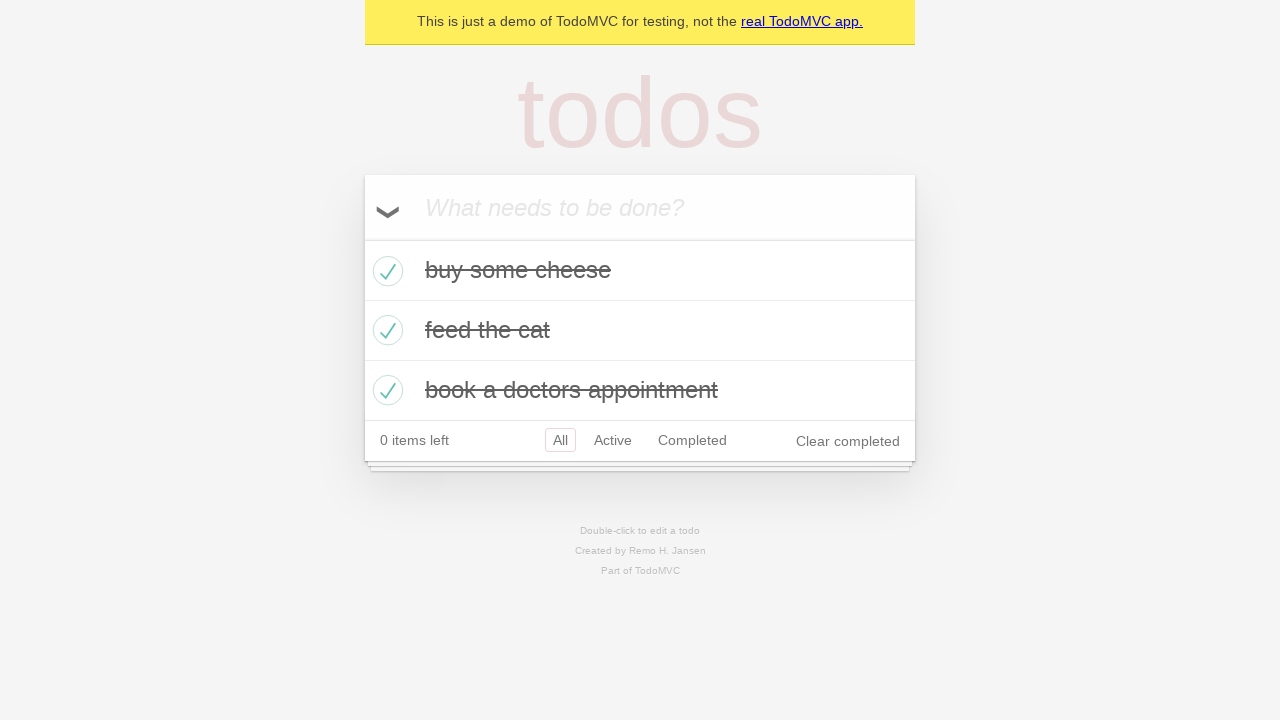

Verified that all todo items are marked as completed
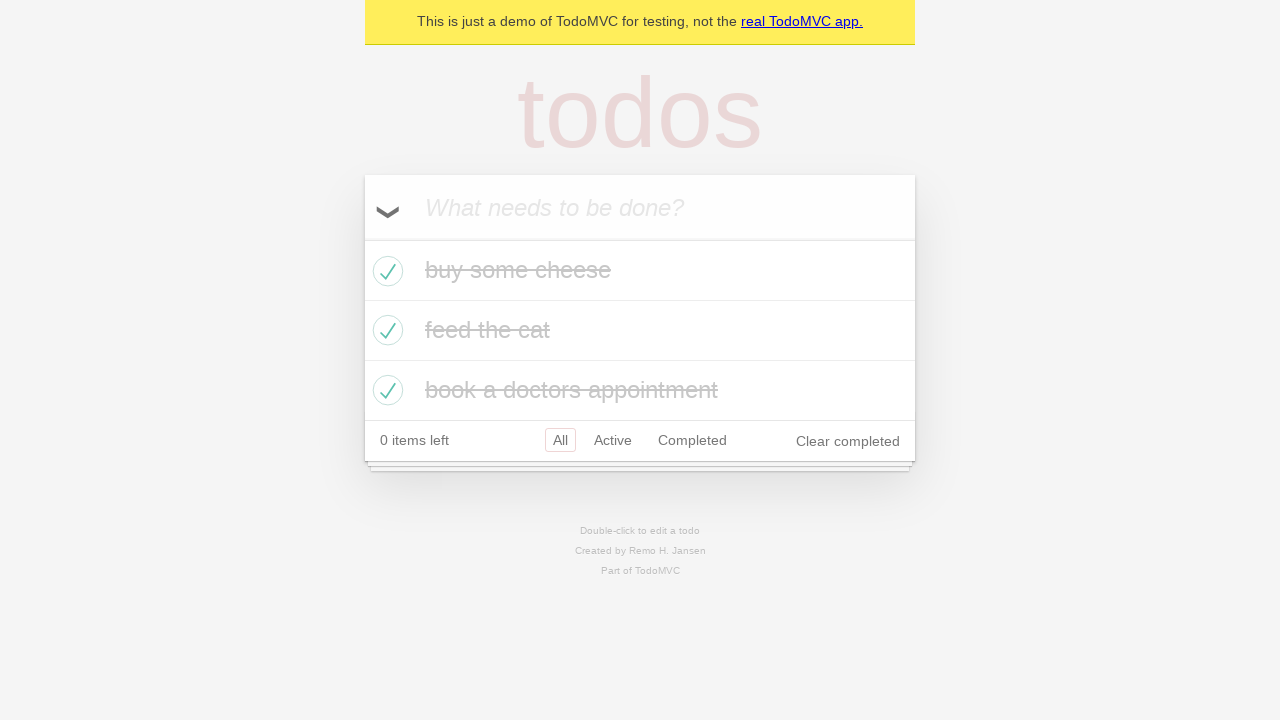

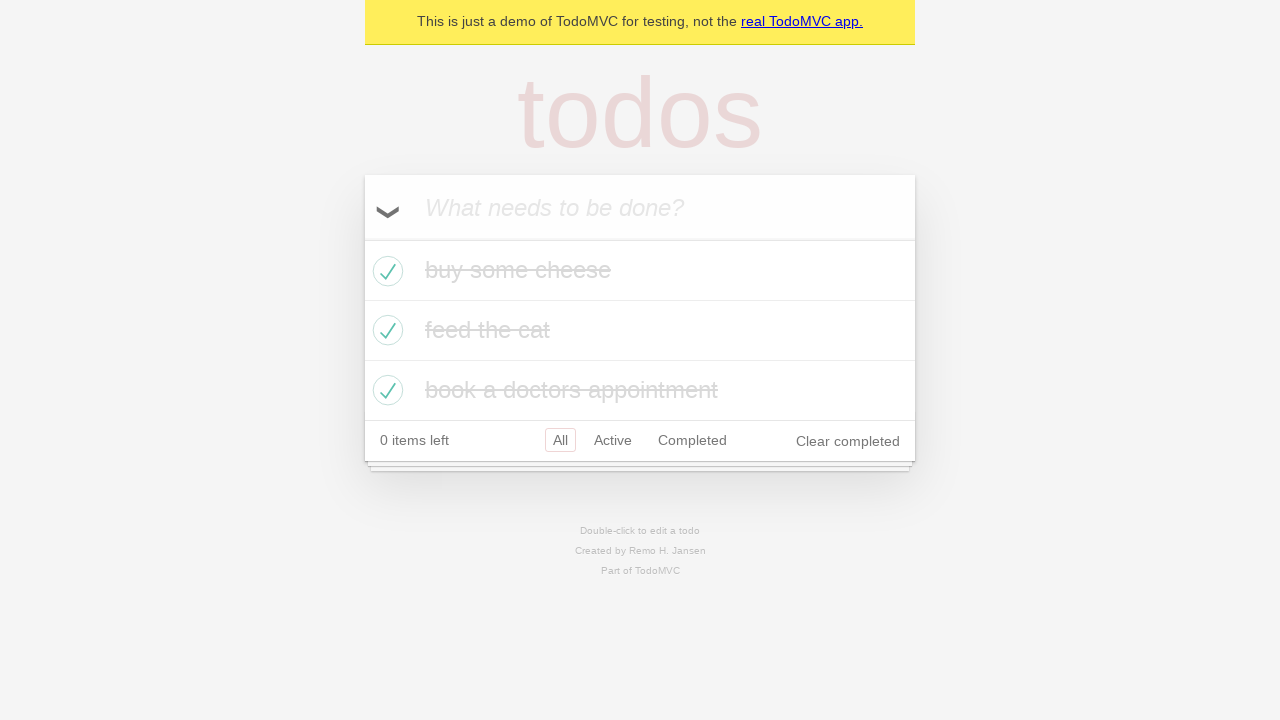